Tests the Playwright documentation website by navigating to the intro page, verifying the navbar title, and using the search functionality to search for "Playwright"

Starting URL: https://playwright.dev/

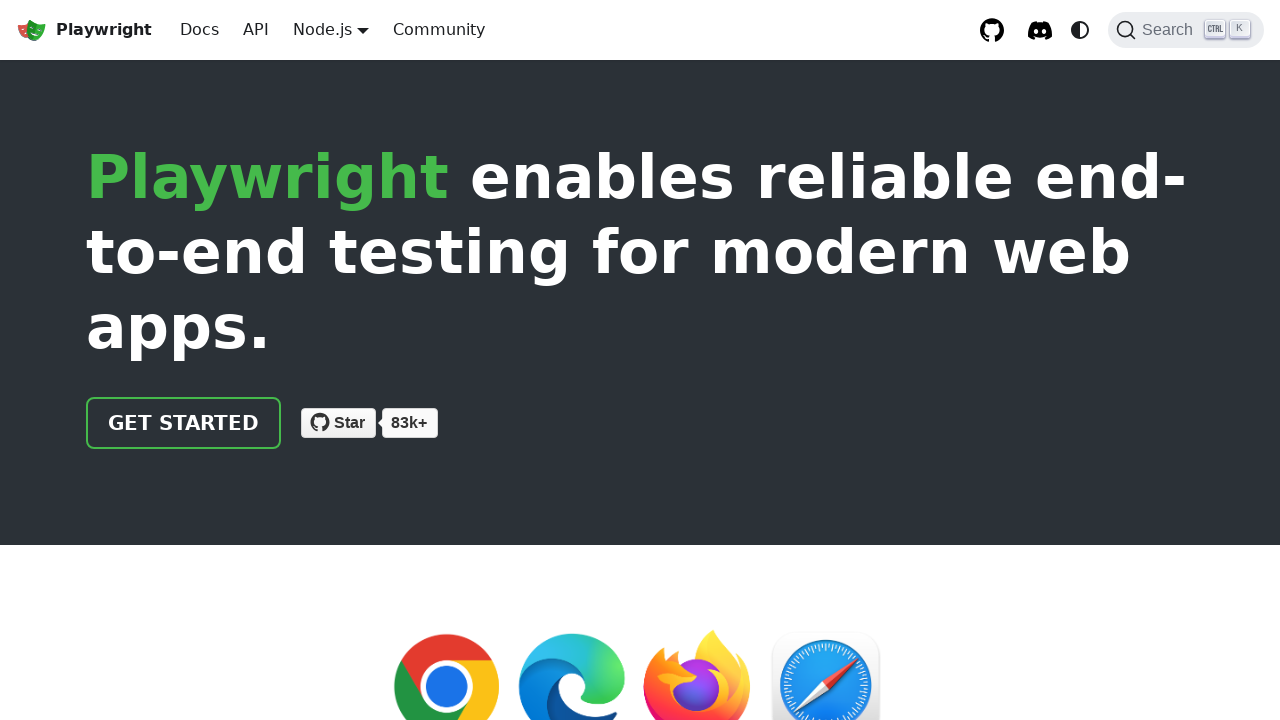

Clicked on the 'Get Started' link to navigate to intro docs at (200, 30) on xpath=//a[@href="/docs/intro"] >> nth=0
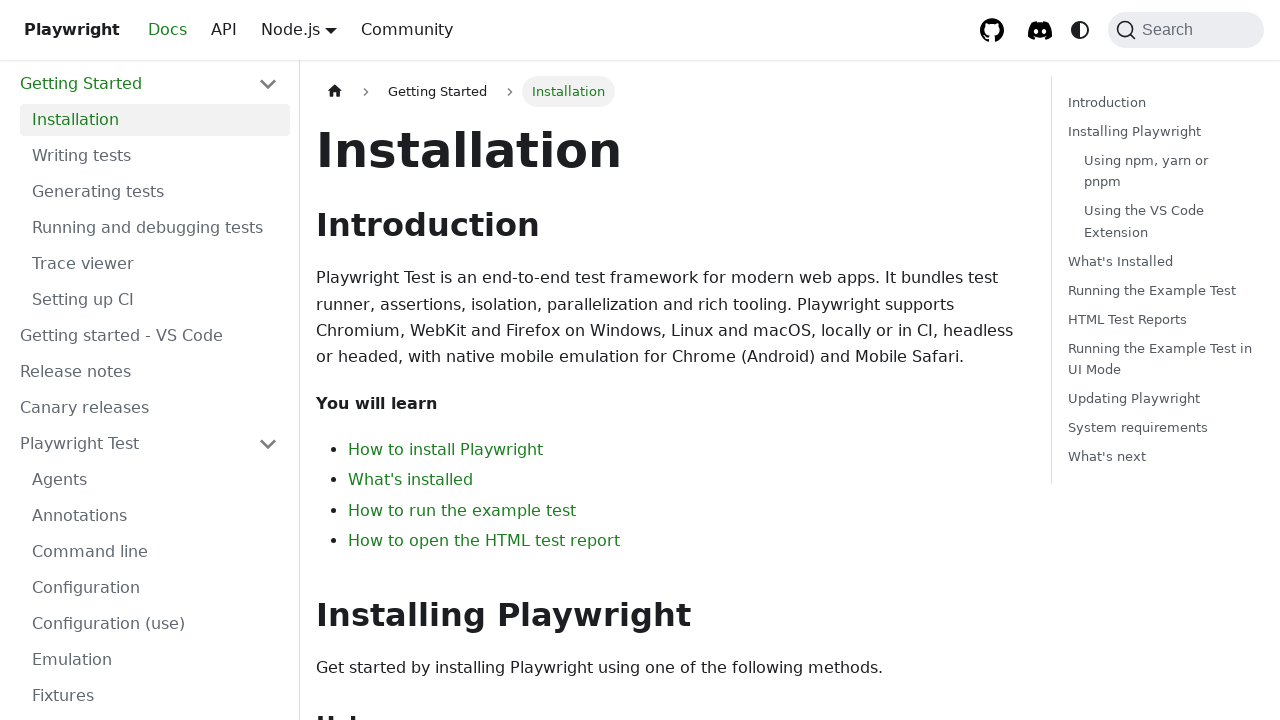

Waited for the 'Get Started' link to be visible
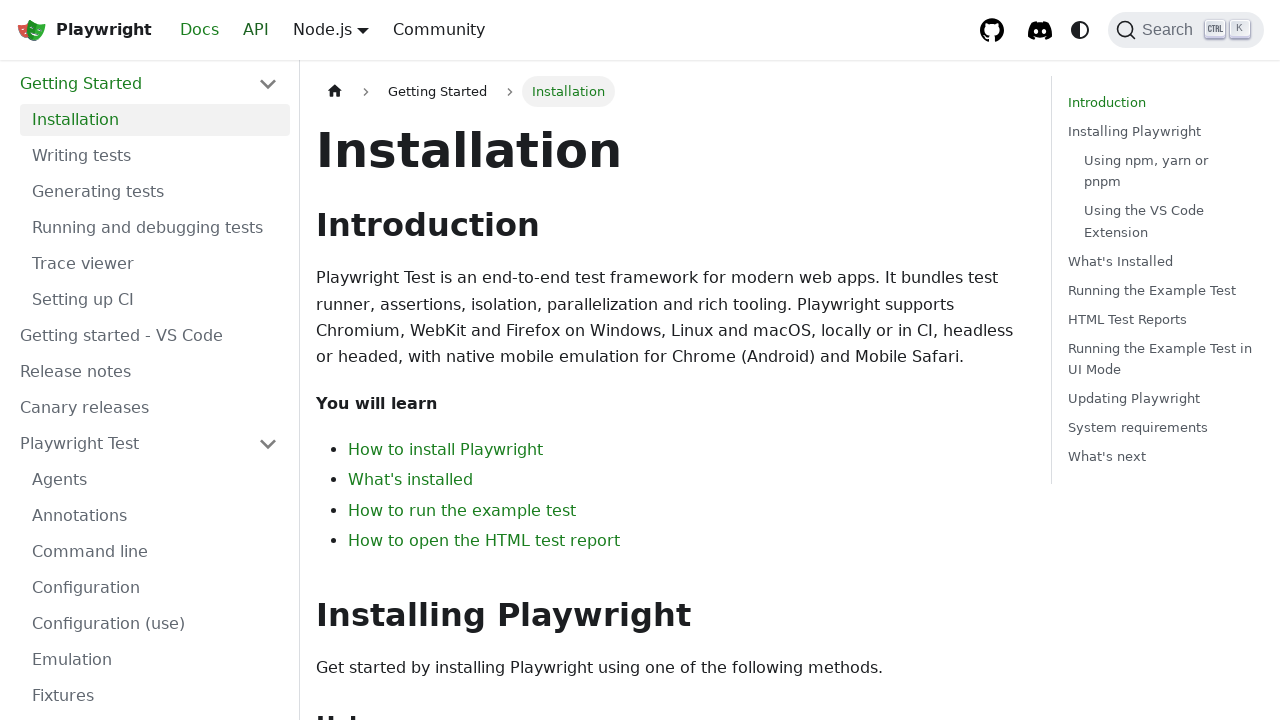

Clicked on the 'Get Started' link again at (200, 30) on xpath=//a[@href="/docs/intro"] >> nth=0
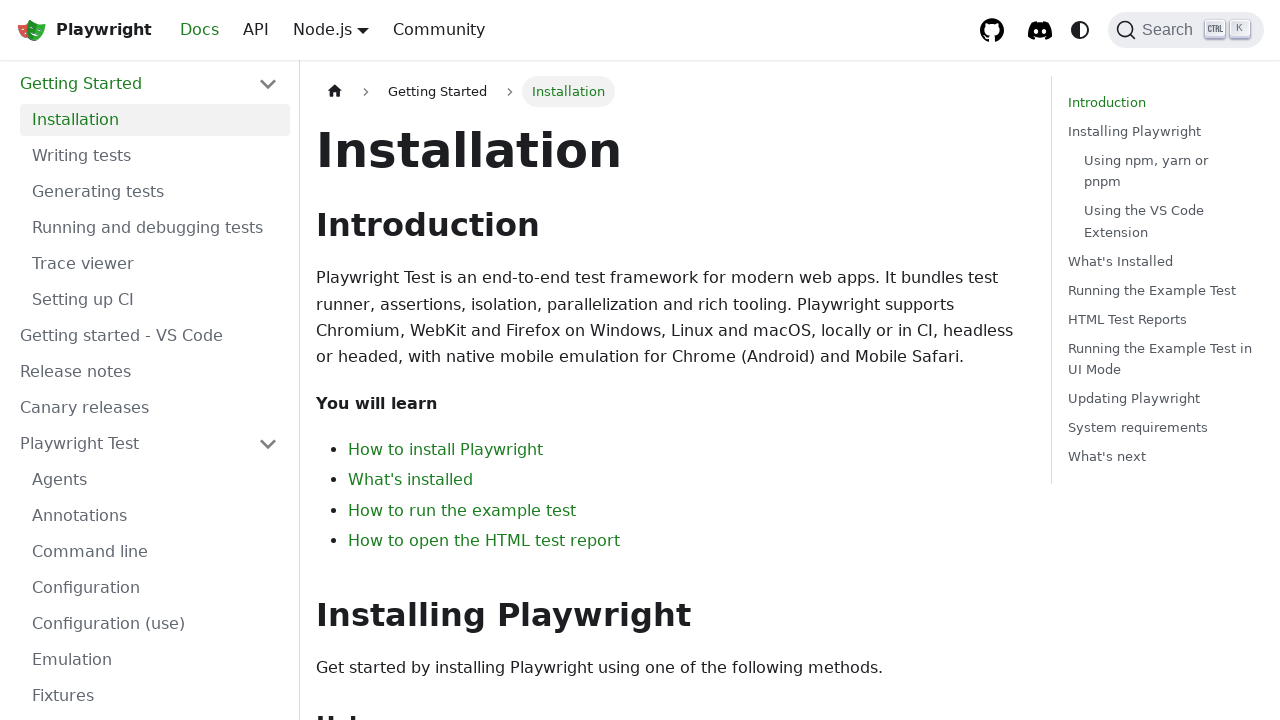

Waited 2 seconds for page to fully load
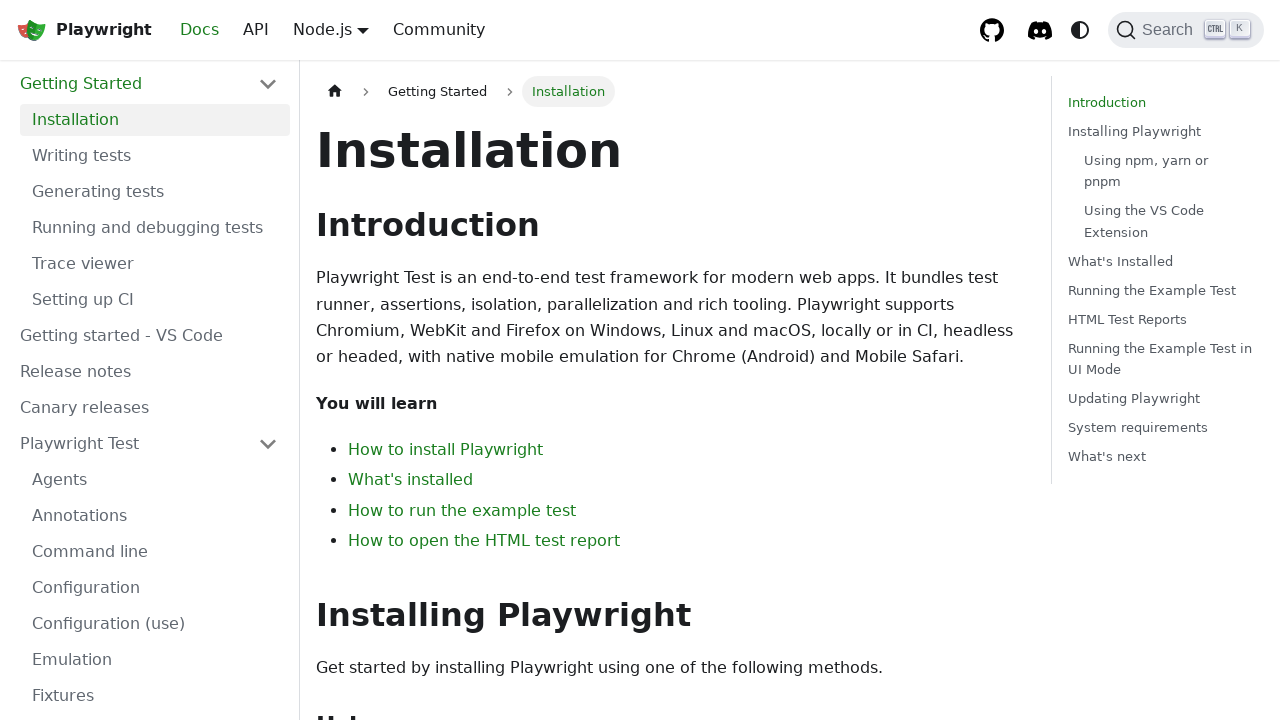

Retrieved navbar title text
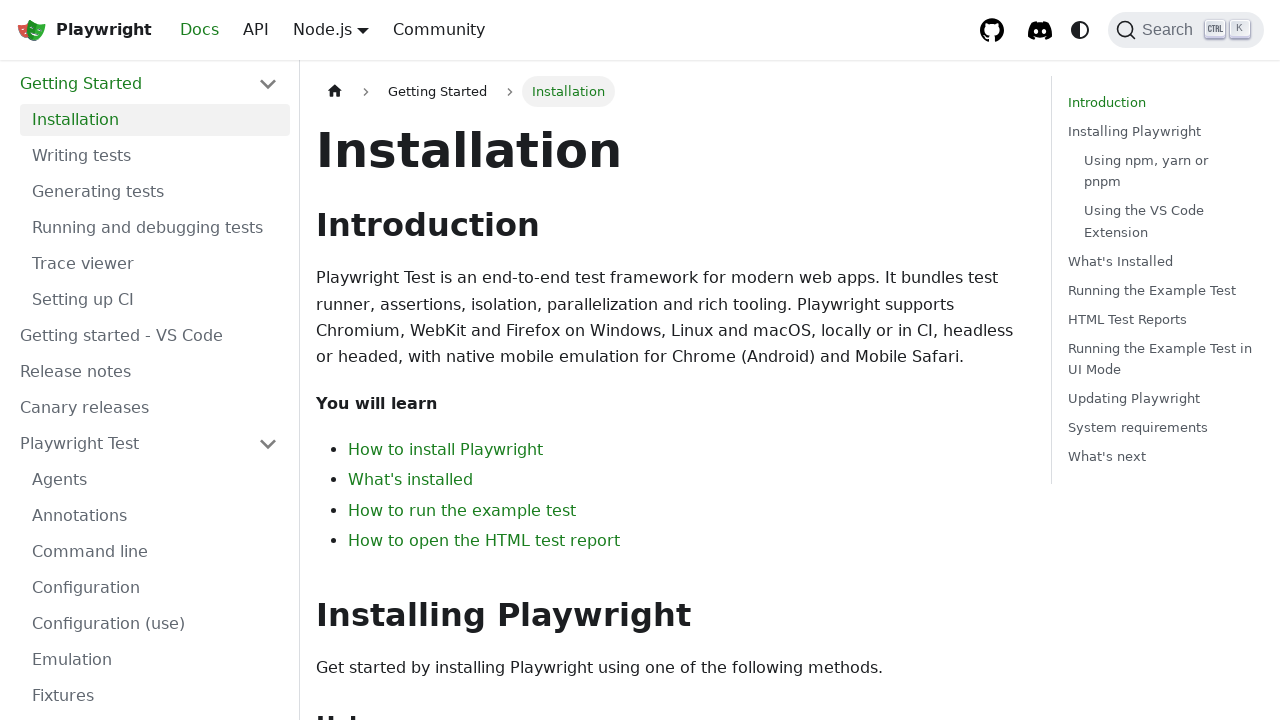

Verified navbar title is 'Playwright'
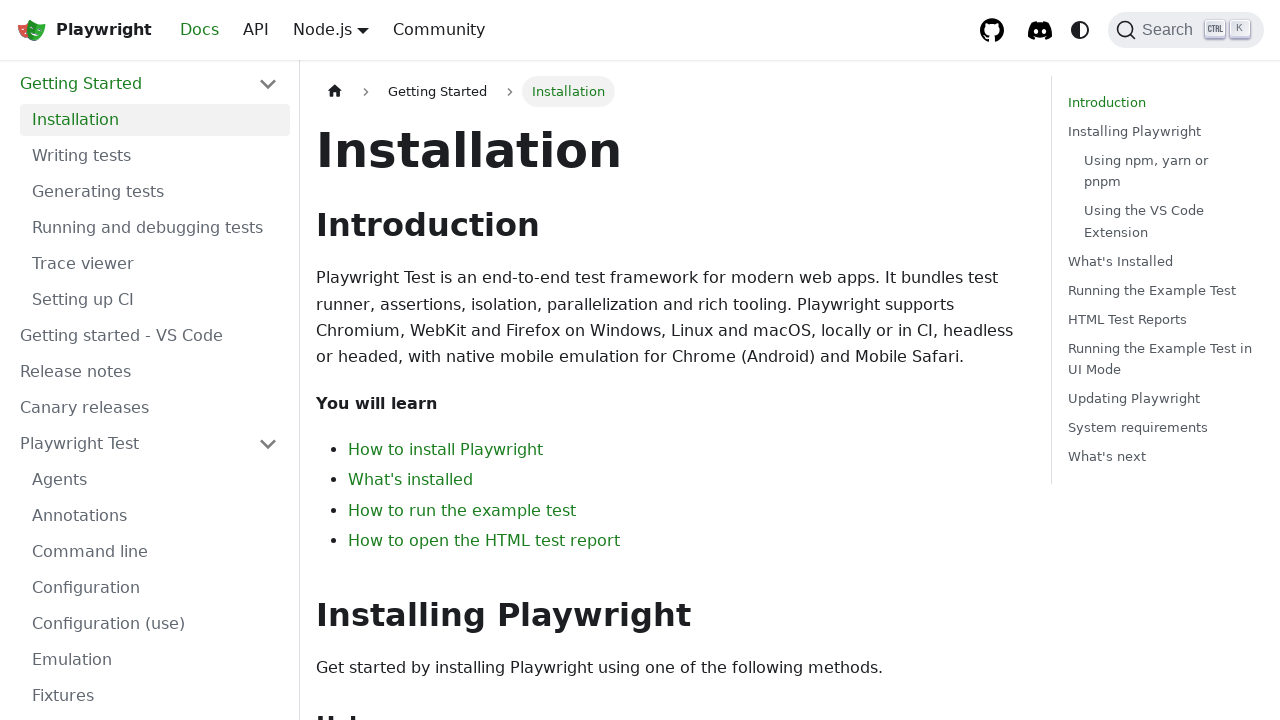

Waited for Search button to be visible
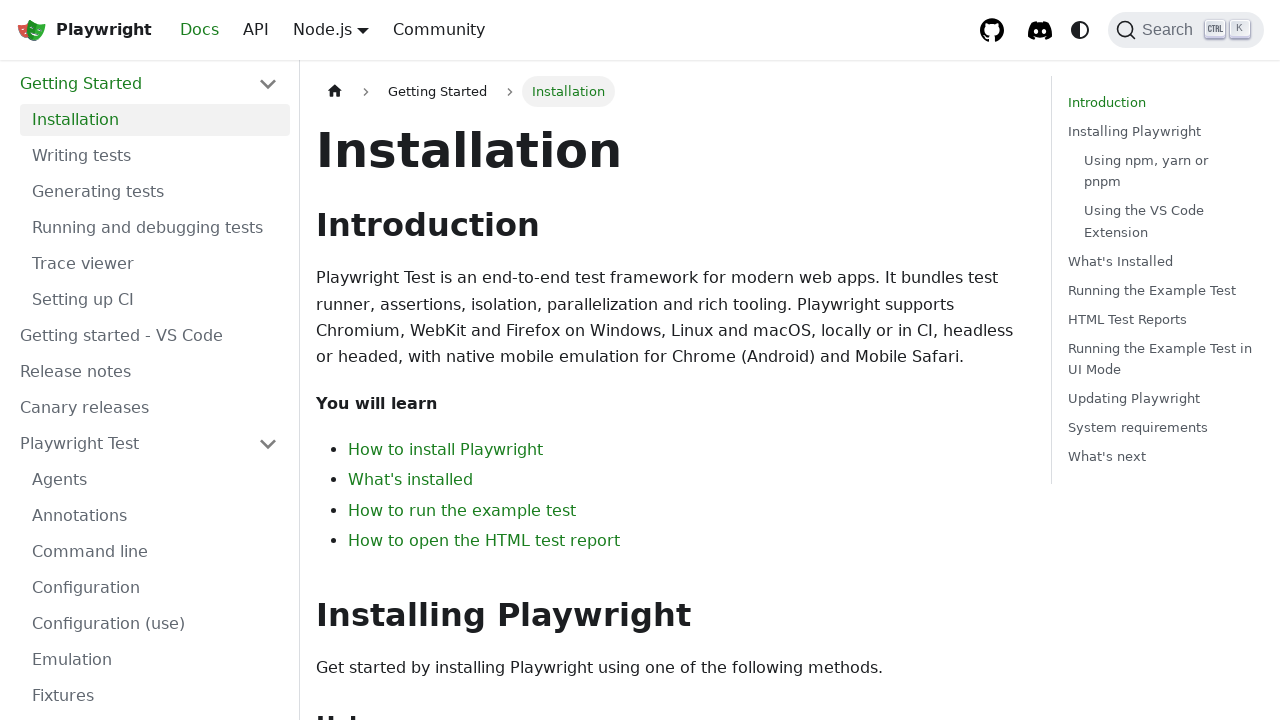

Clicked on the Search button at (1171, 30) on internal:text="Search"i
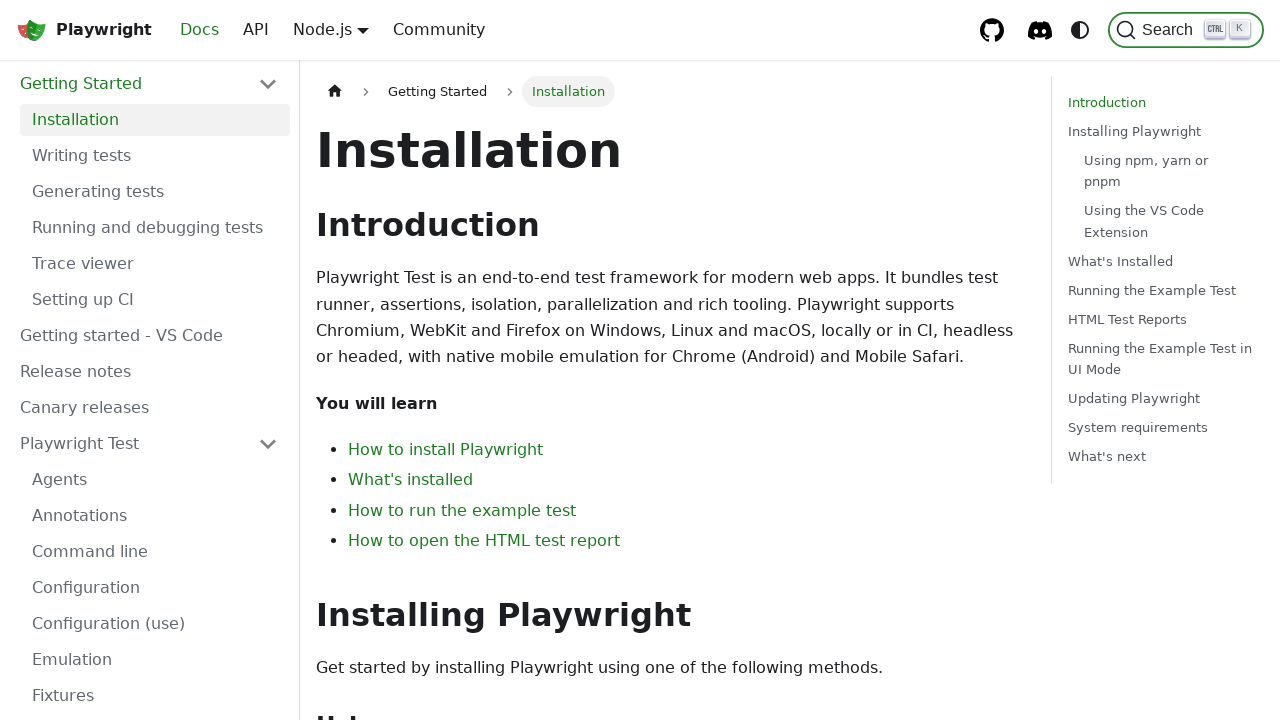

Waited for search input field to be visible
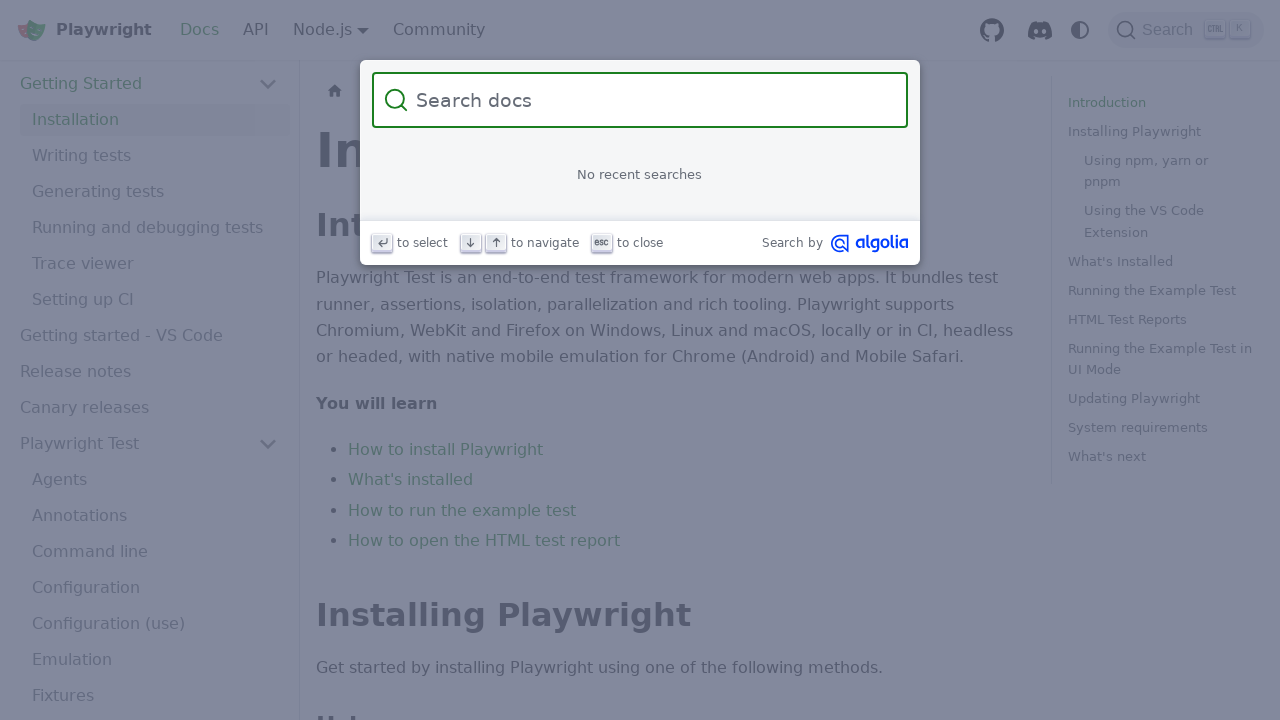

Filled search input field with 'Playwright' on #docsearch-input
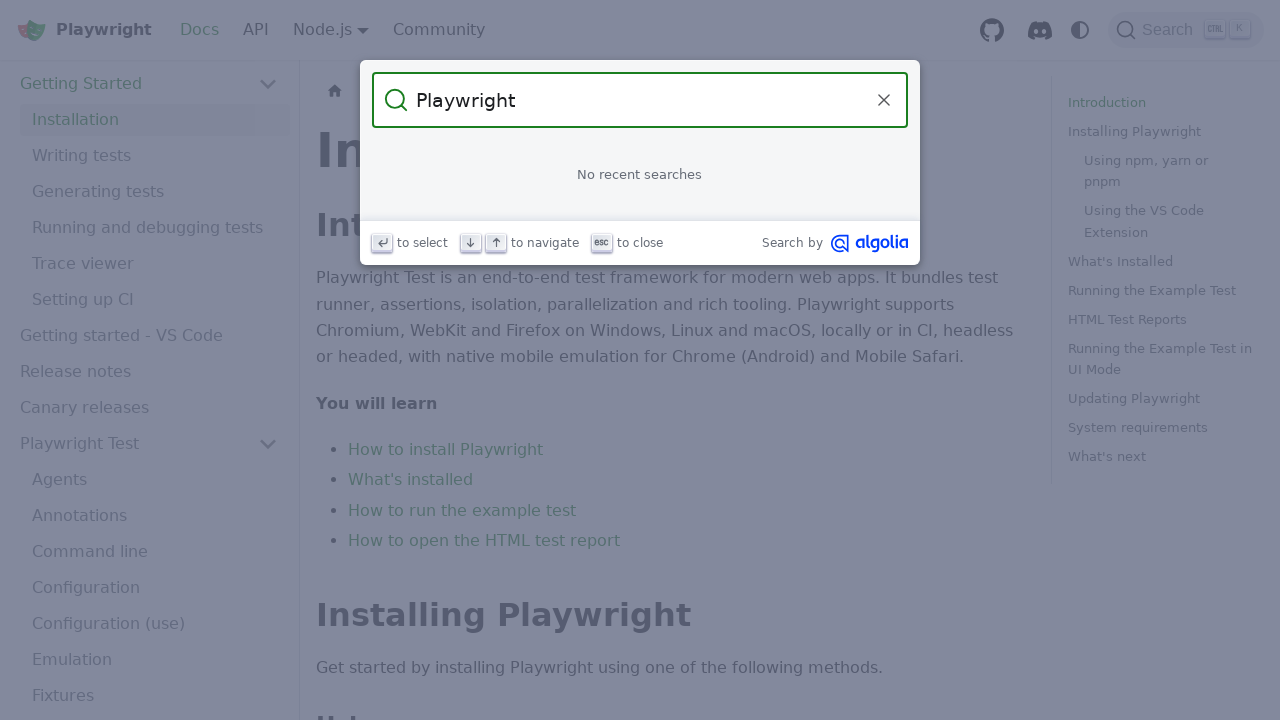

Pressed Enter to submit the search for 'Playwright' on #docsearch-input
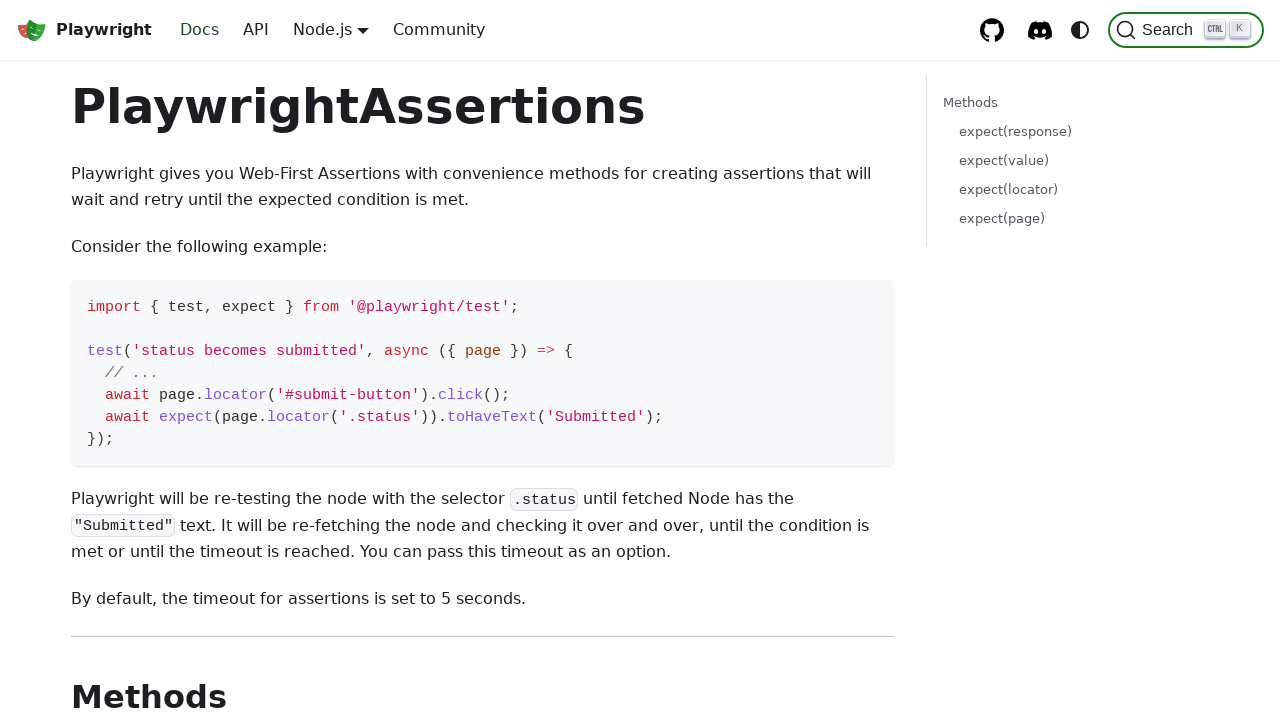

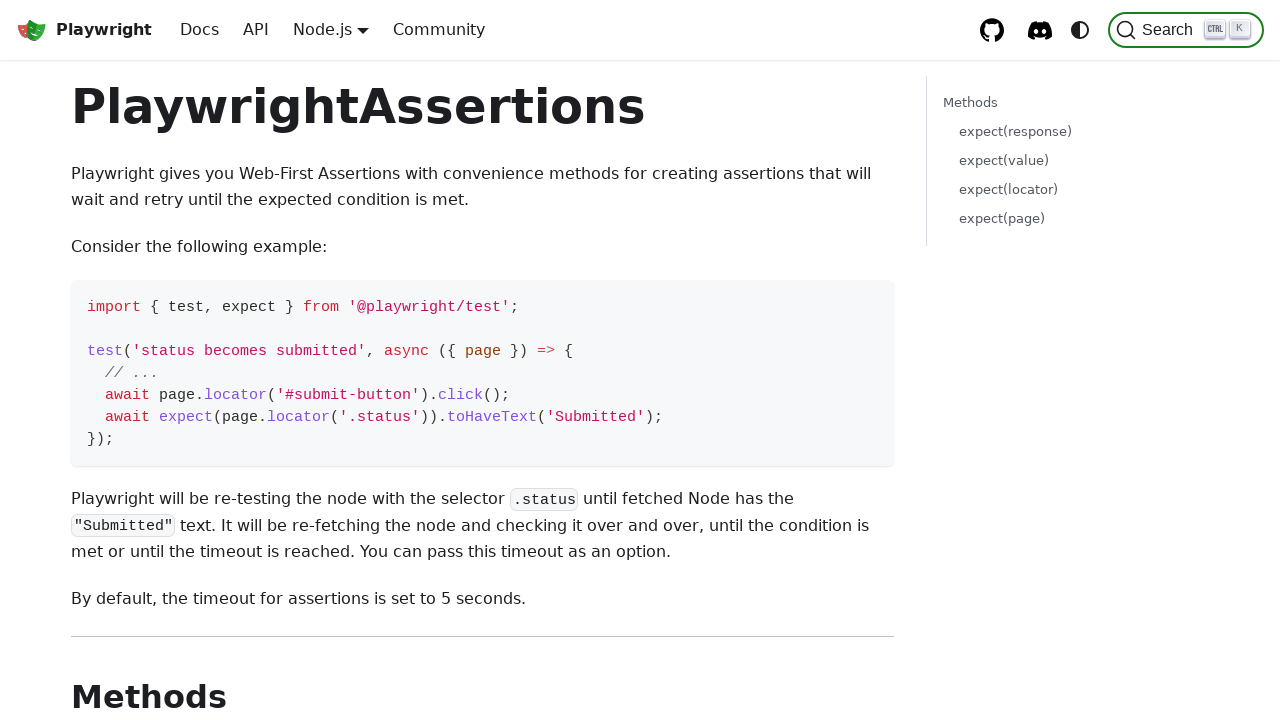